Demonstrates a dynamic report page by navigating through multiple company-branded versions (Tesla, Apple, Amazon, Google, and a custom company) to verify that company logos, names, and branding elements change dynamically based on URL parameters.

Starting URL: https://sunspire-web-app.vercel.app/report?address=1&lat=40.7128&lng=-74.0060&placeId=demo&company=Tesla&demo=1

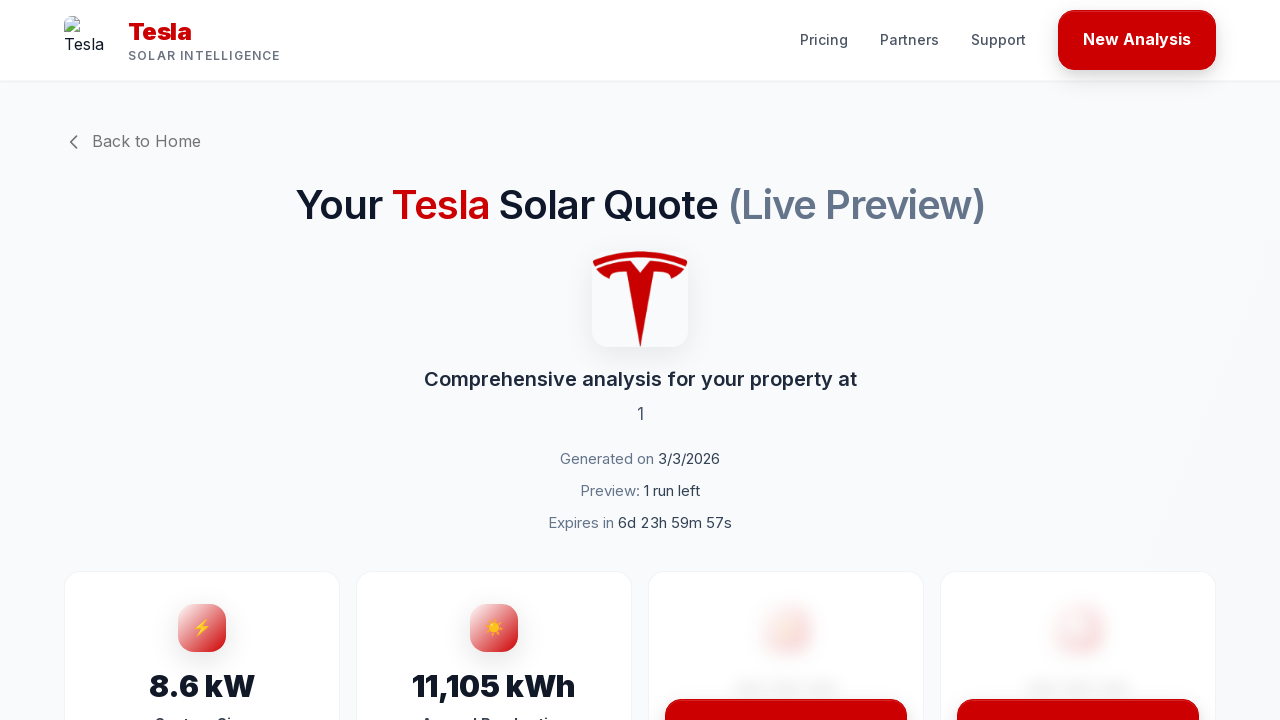

Tesla report page fully loaded and network idle
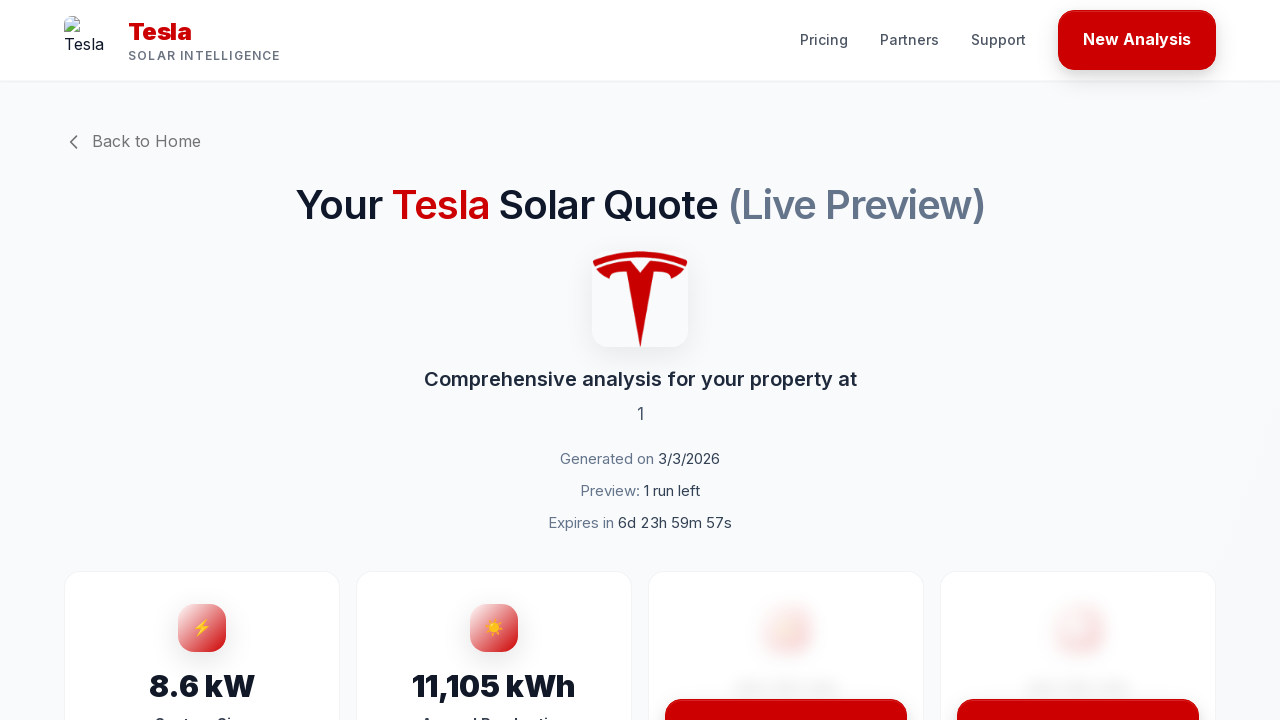

Navigated to Apple report page
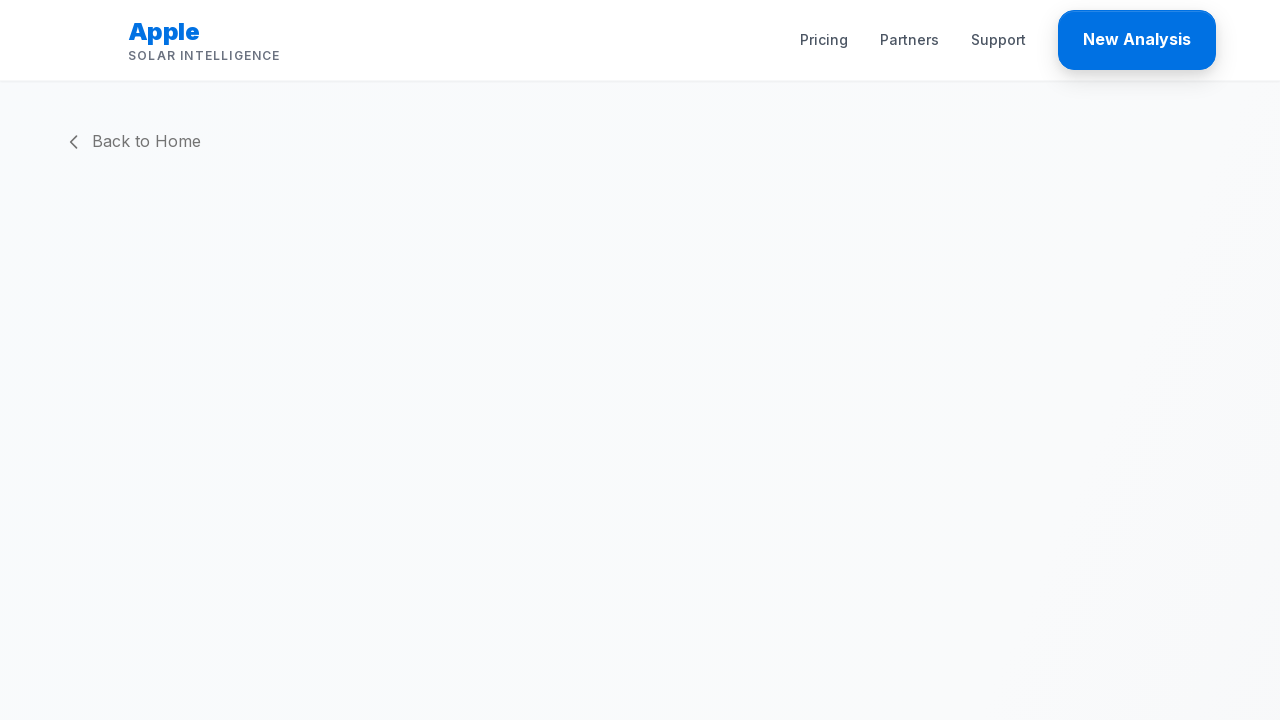

Apple report page fully loaded with network idle
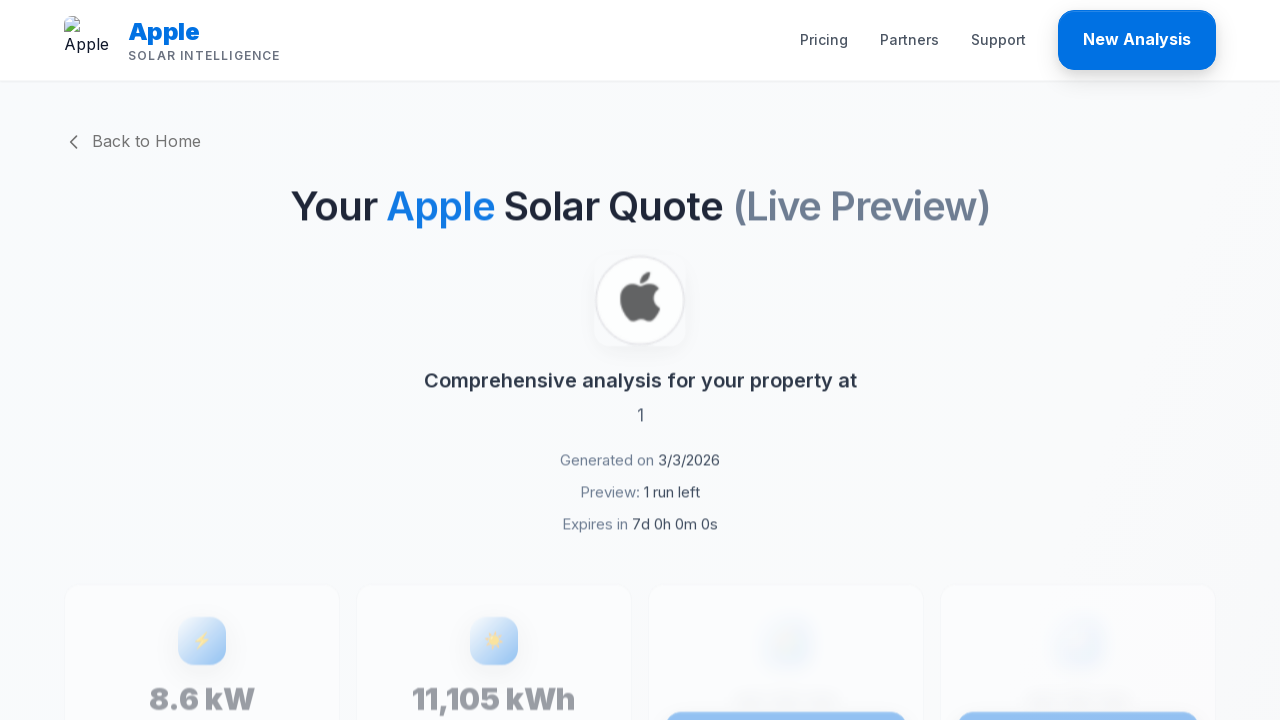

Navigated to Amazon report page
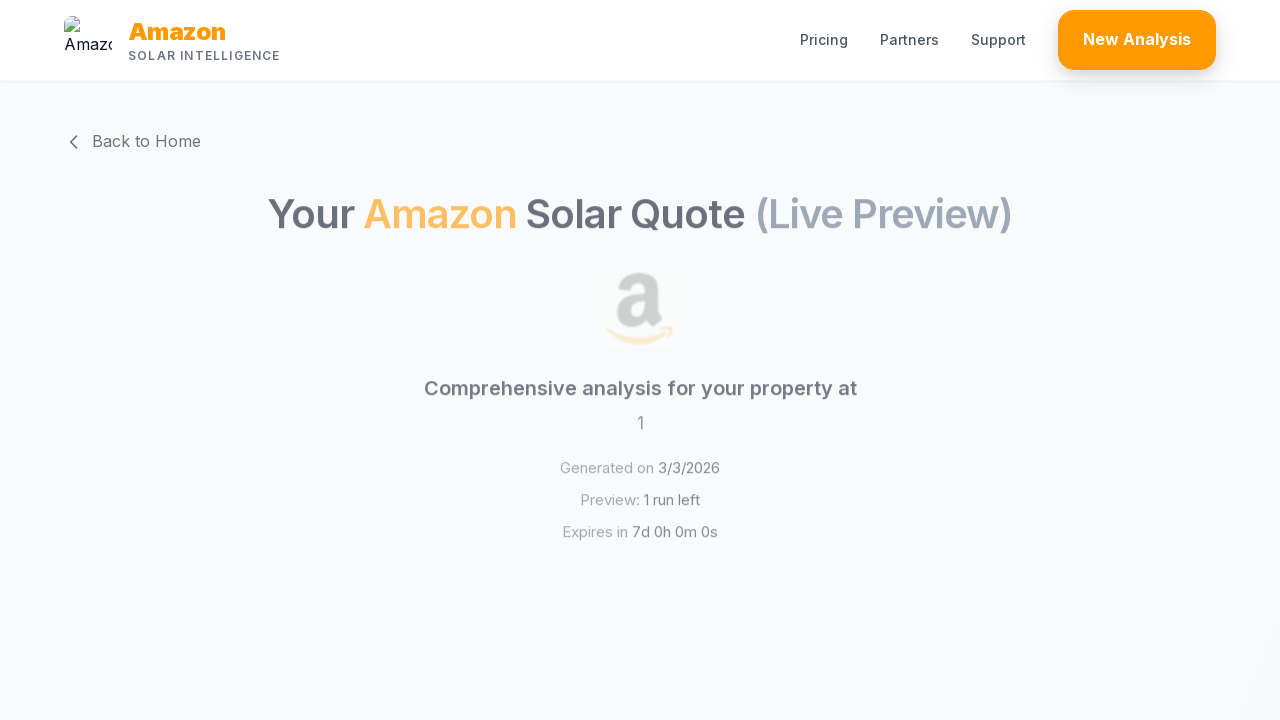

Amazon report page fully loaded with network idle
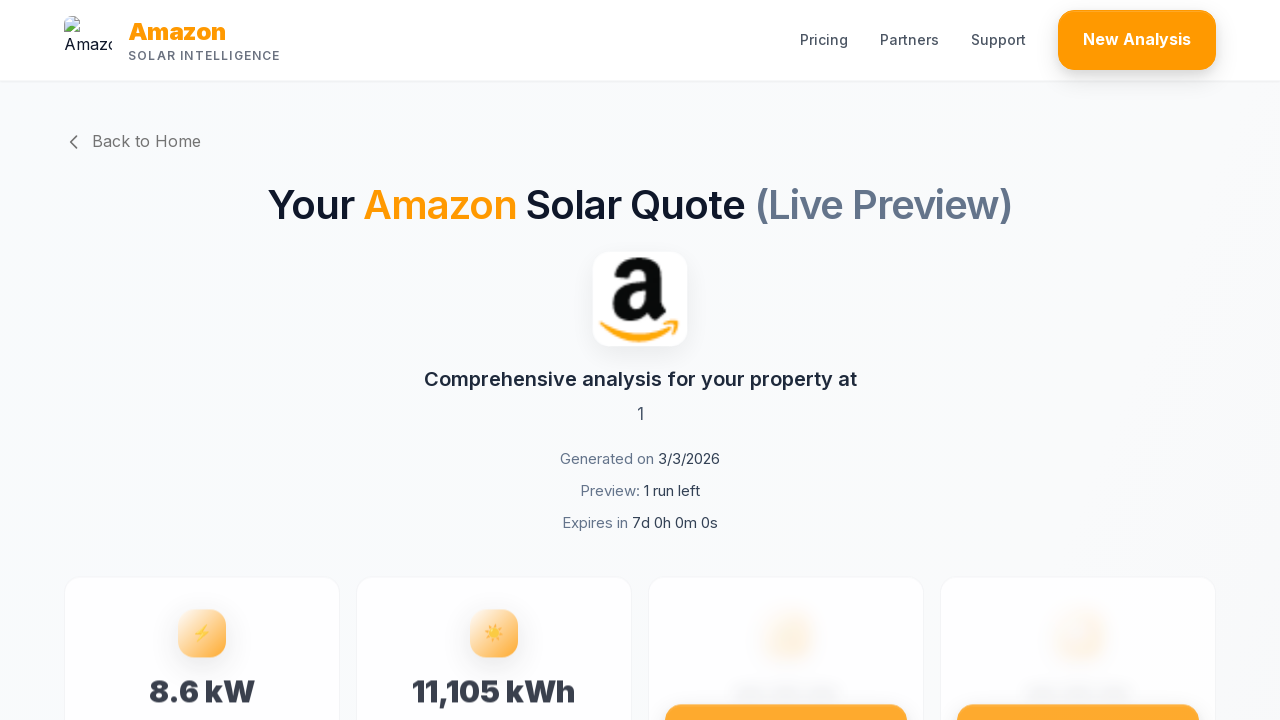

Navigated to Google report page
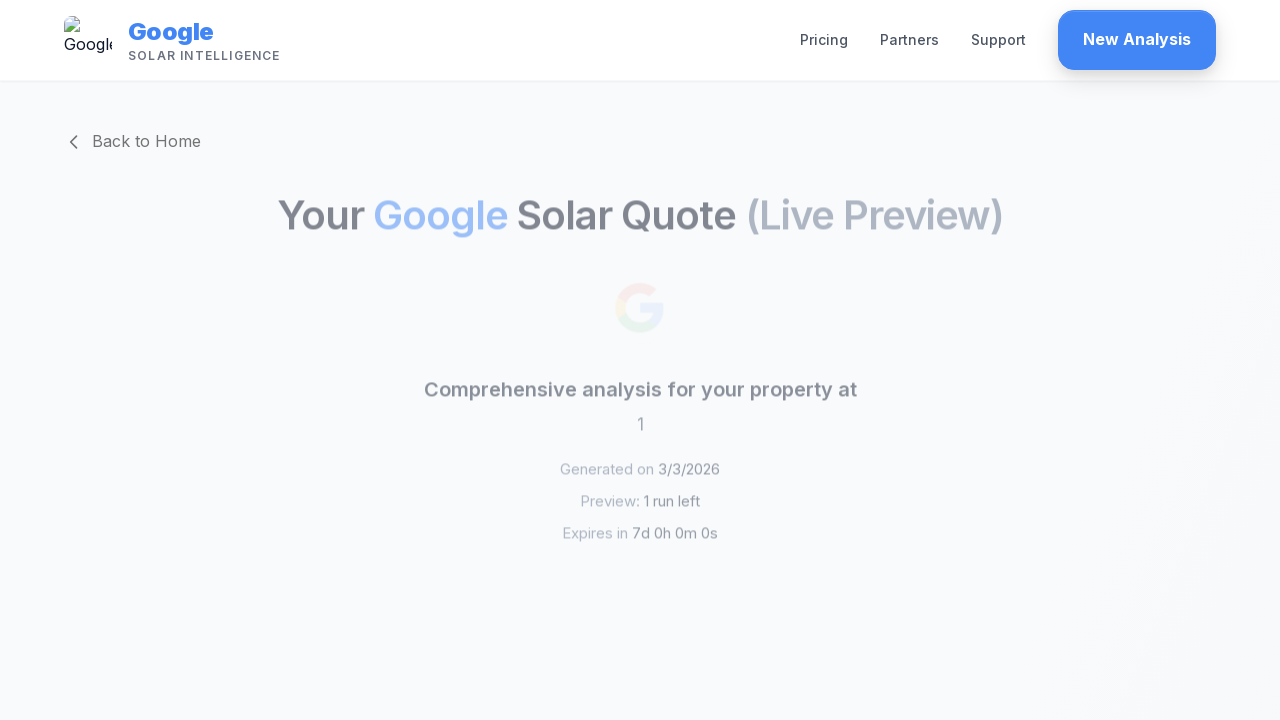

Google report page fully loaded with network idle
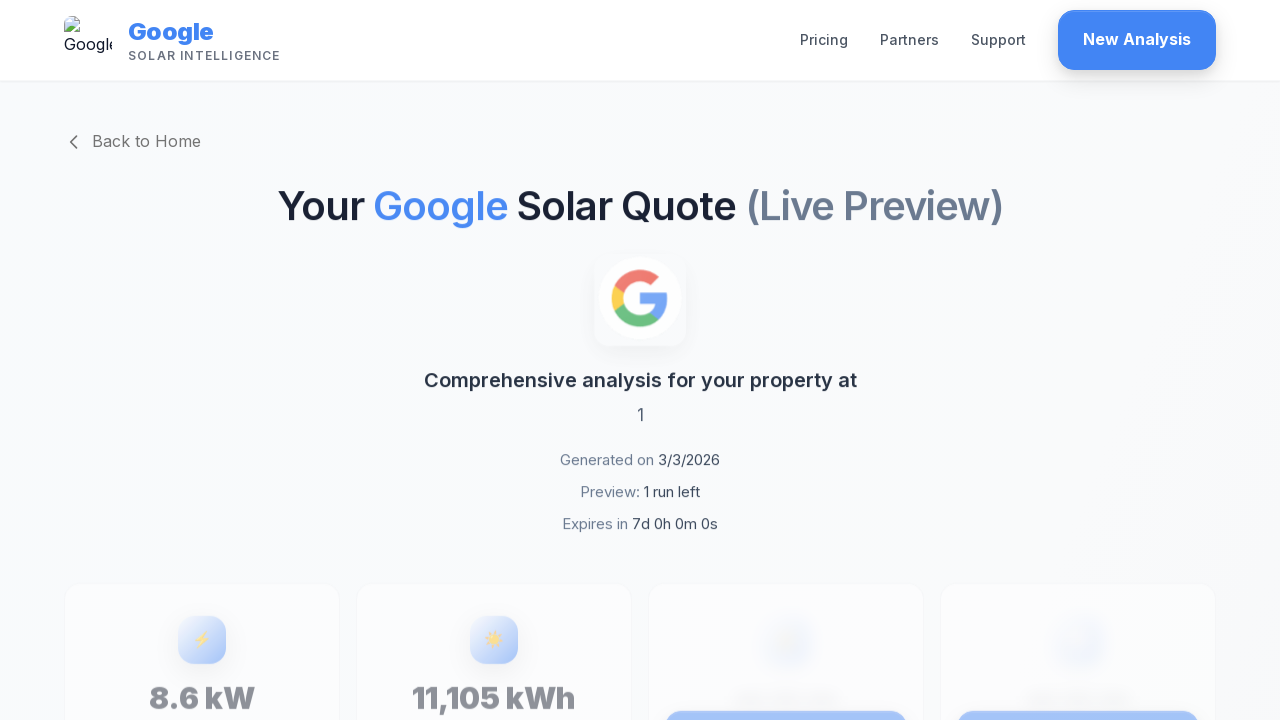

Navigated to CustomCompany report page
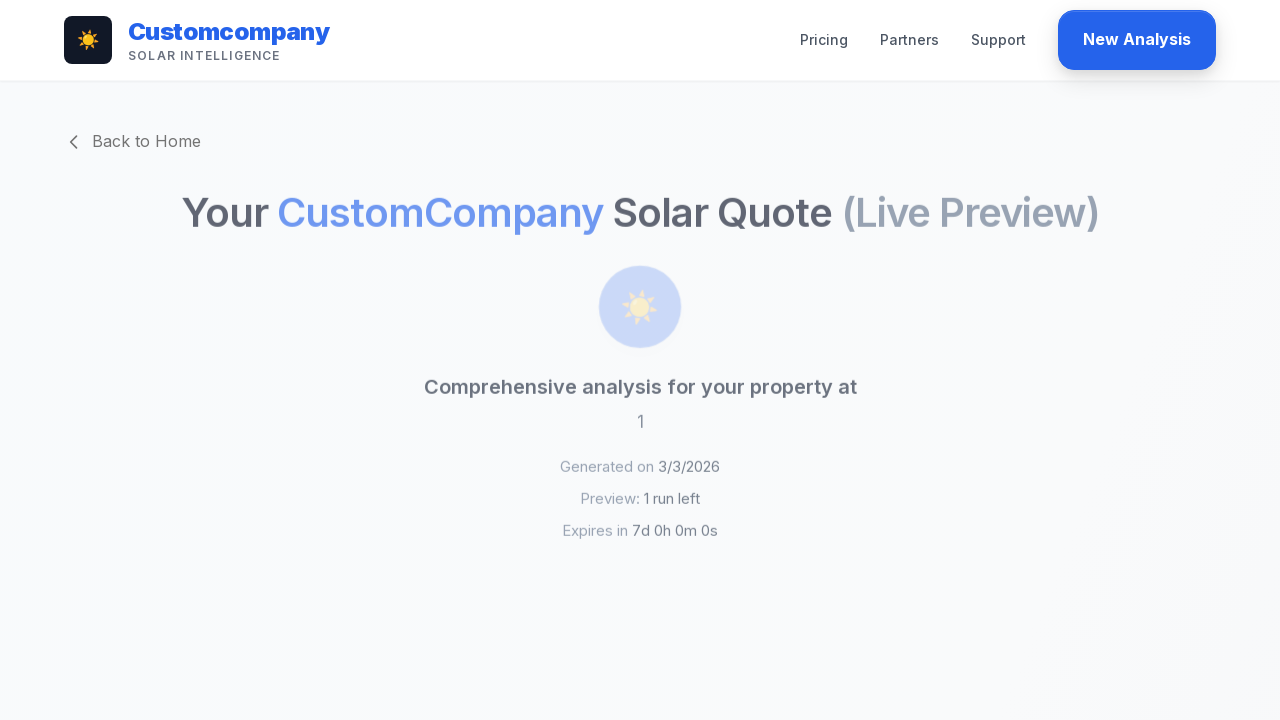

CustomCompany report page fully loaded with network idle
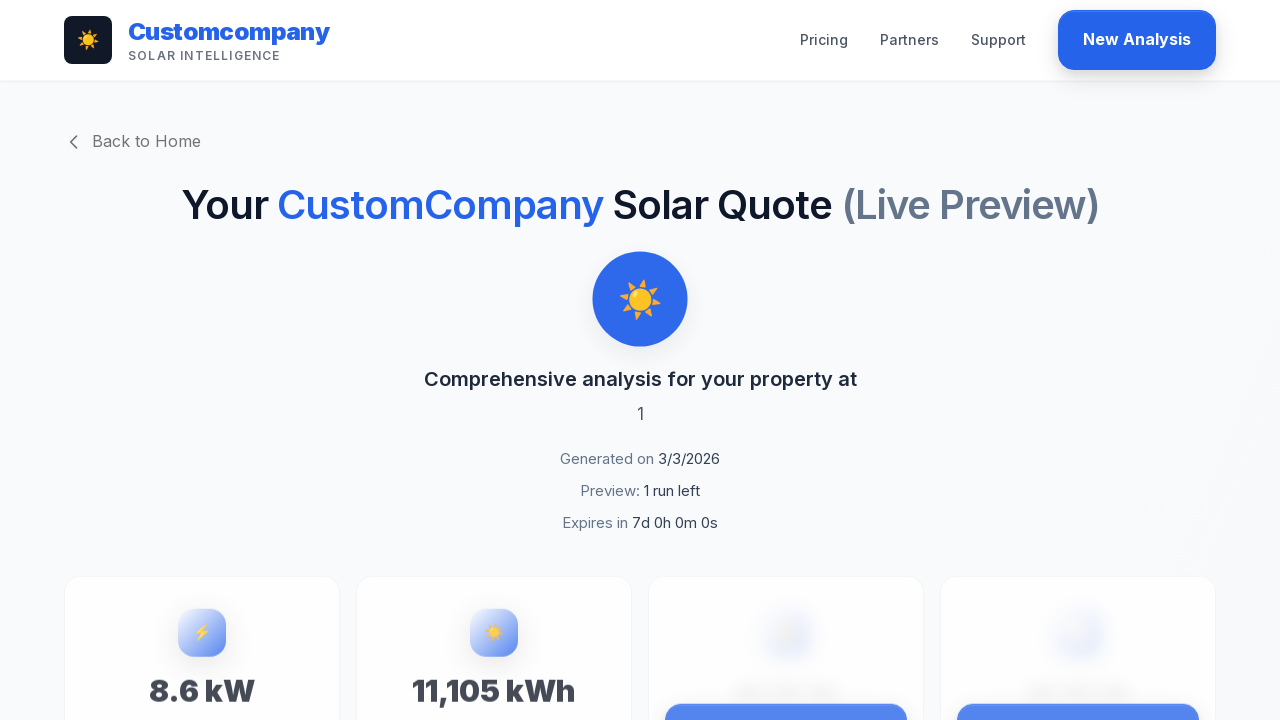

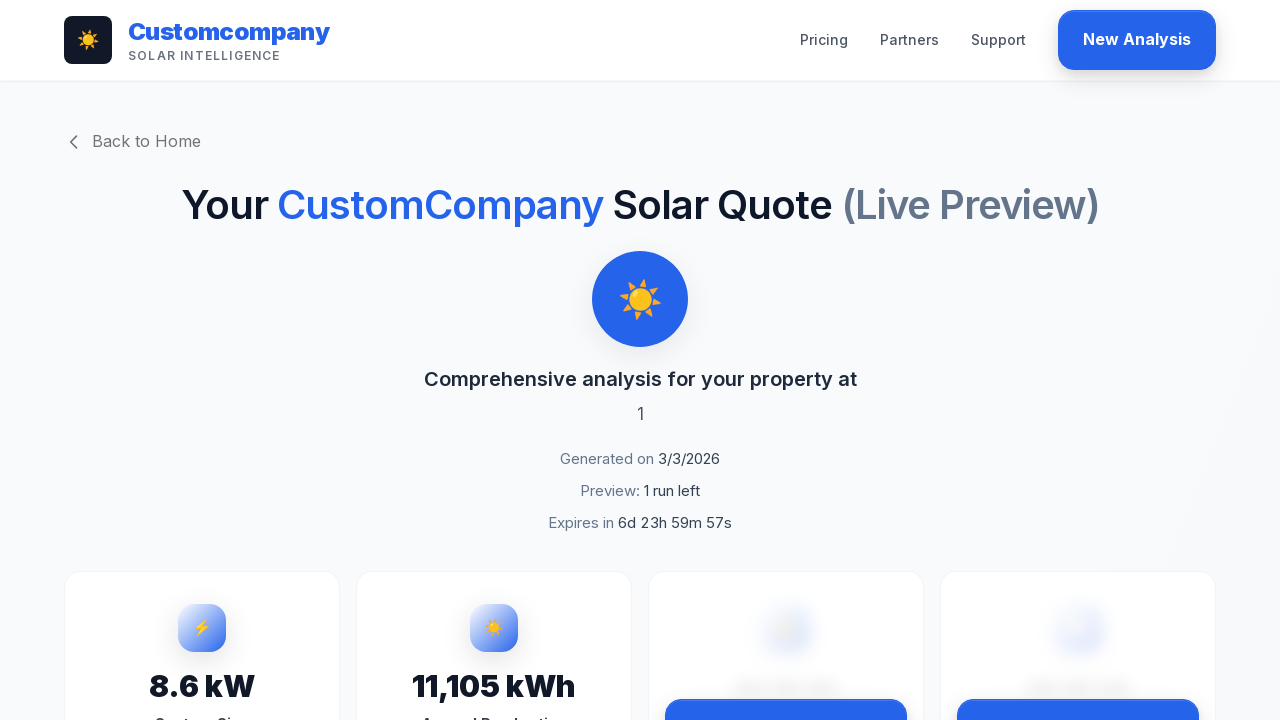